Navigates to an automation practice page and interacts with an HTML table to verify table data is displayed correctly

Starting URL: https://rahulshettyacademy.com/AutomationPractice/

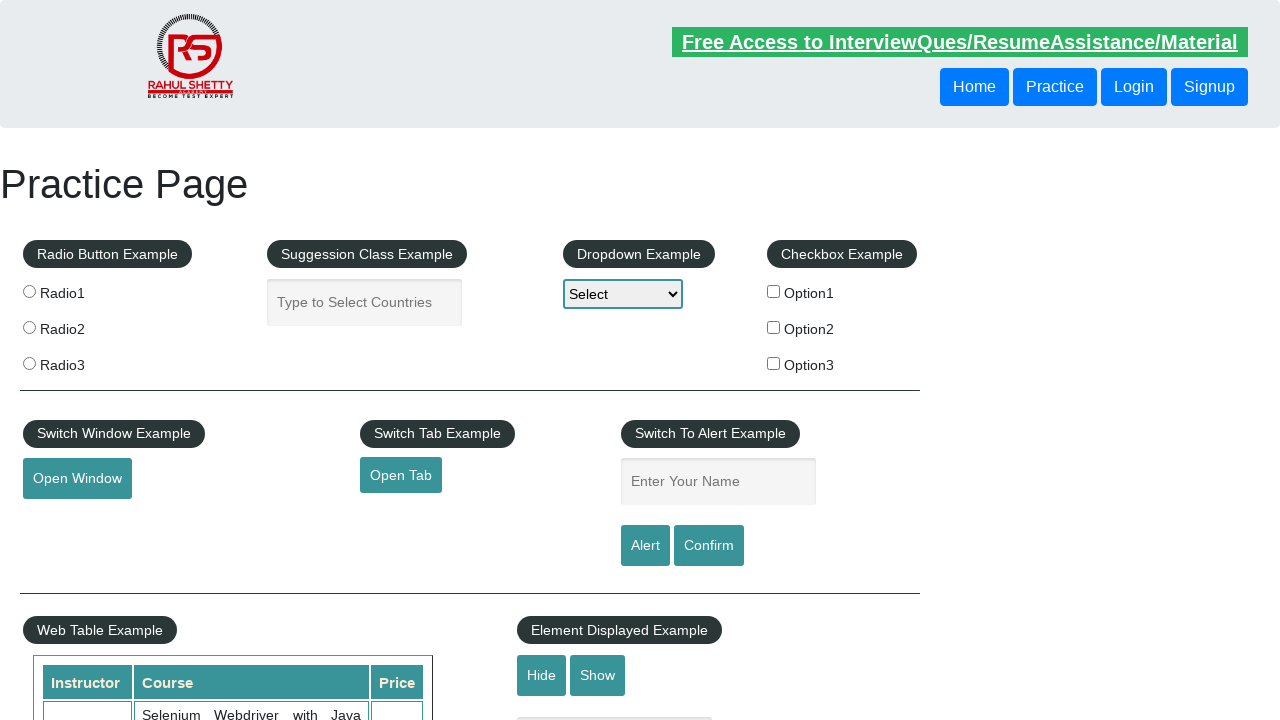

Navigated to automation practice page
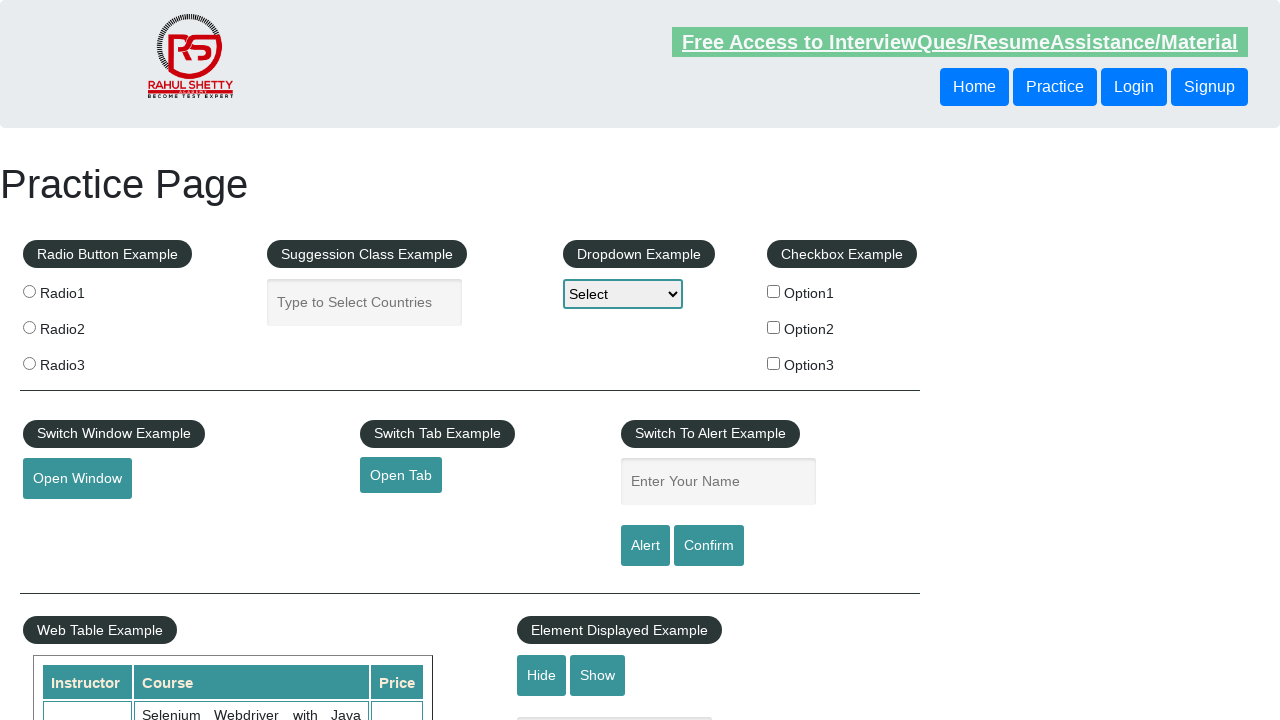

Waited 2 seconds for page to load
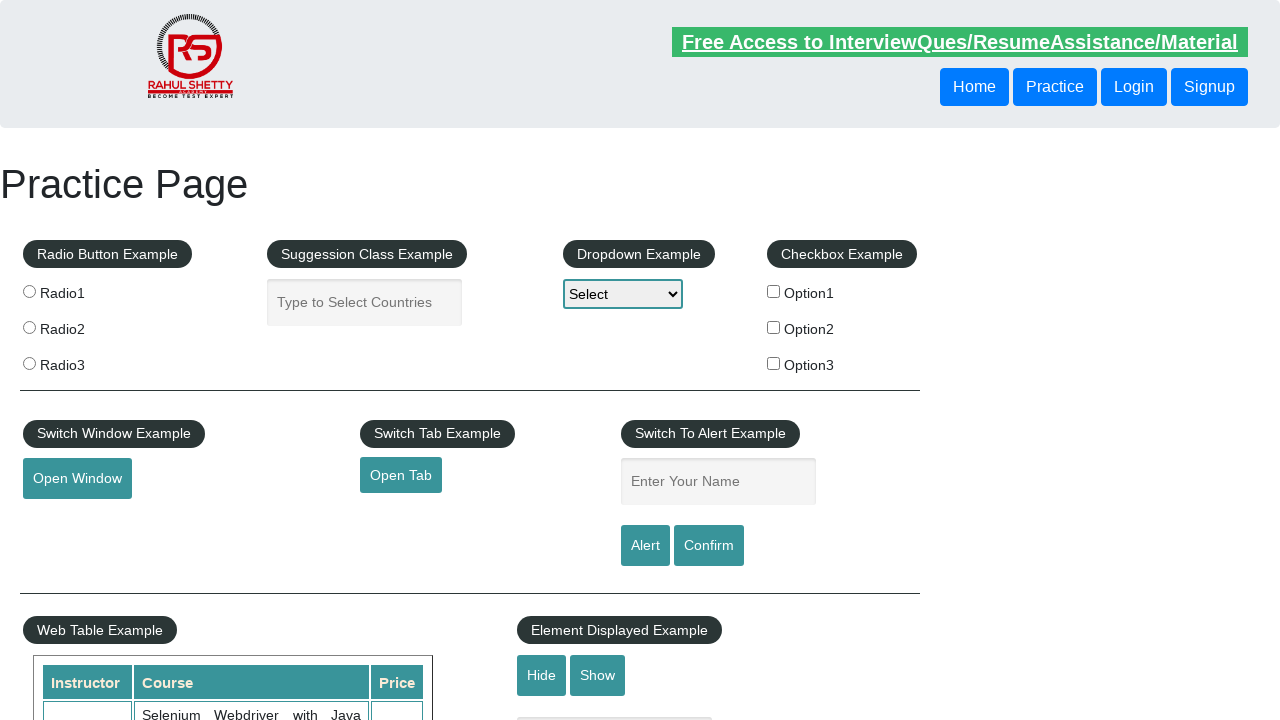

Courses table is now visible
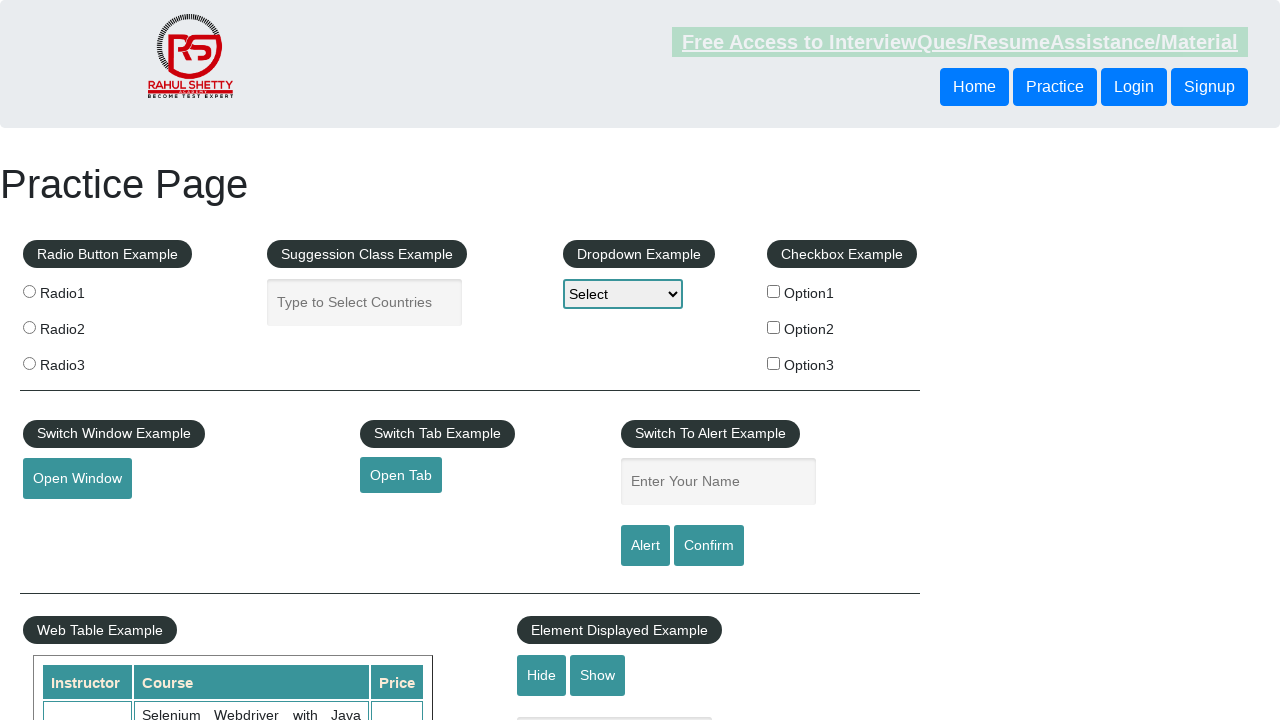

Located table cell at row 8, column 2
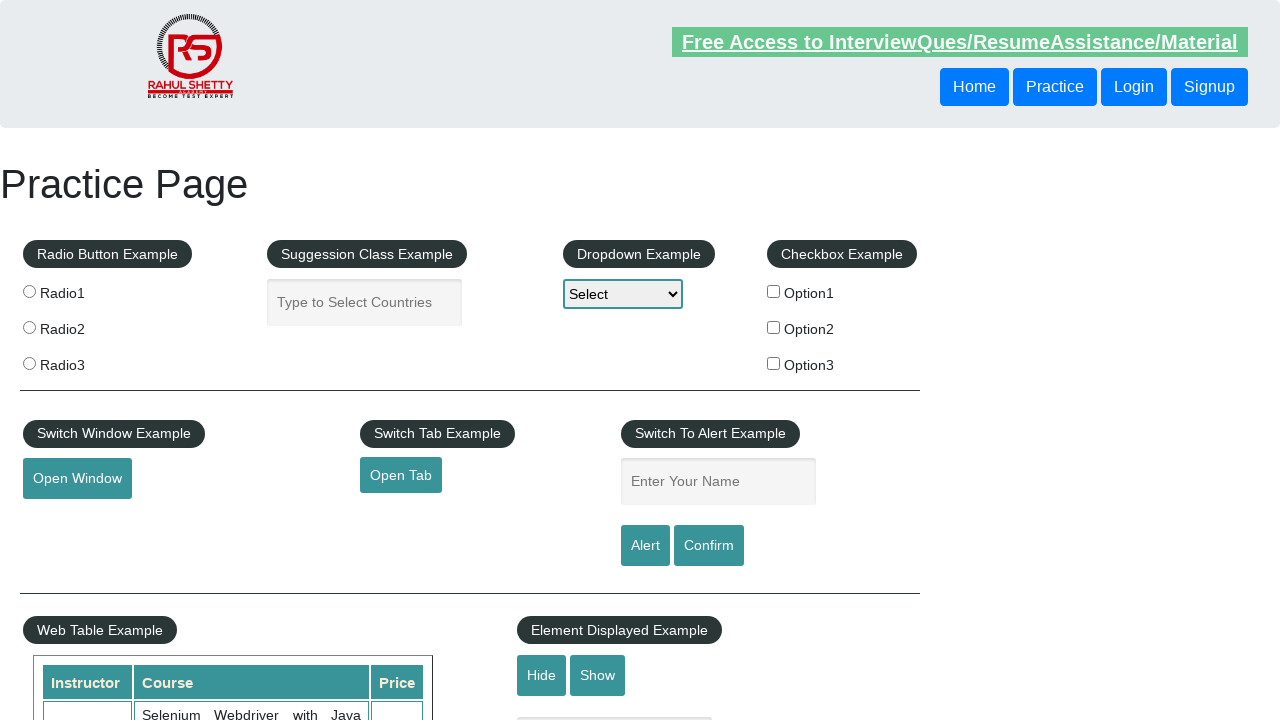

Table cell is ready
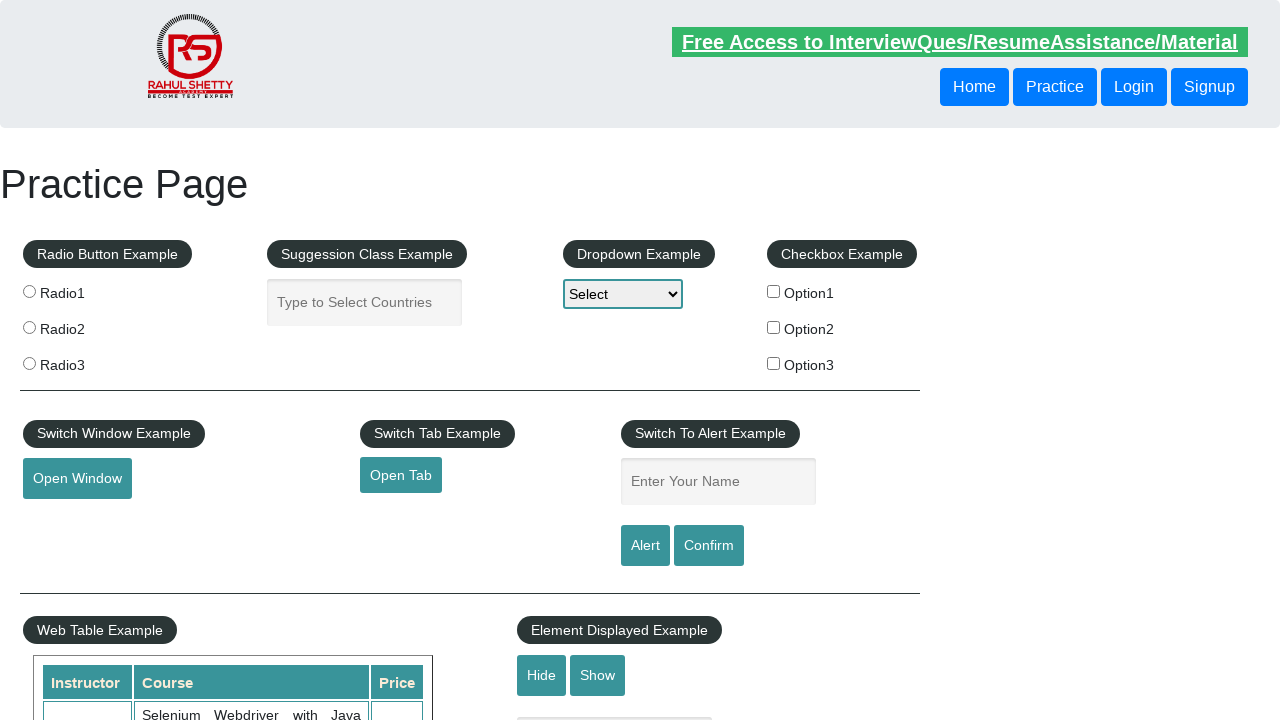

Retrieved cell text content: 'QA Expert Course :Software Testing + Bugzilla + SQL + Agile'
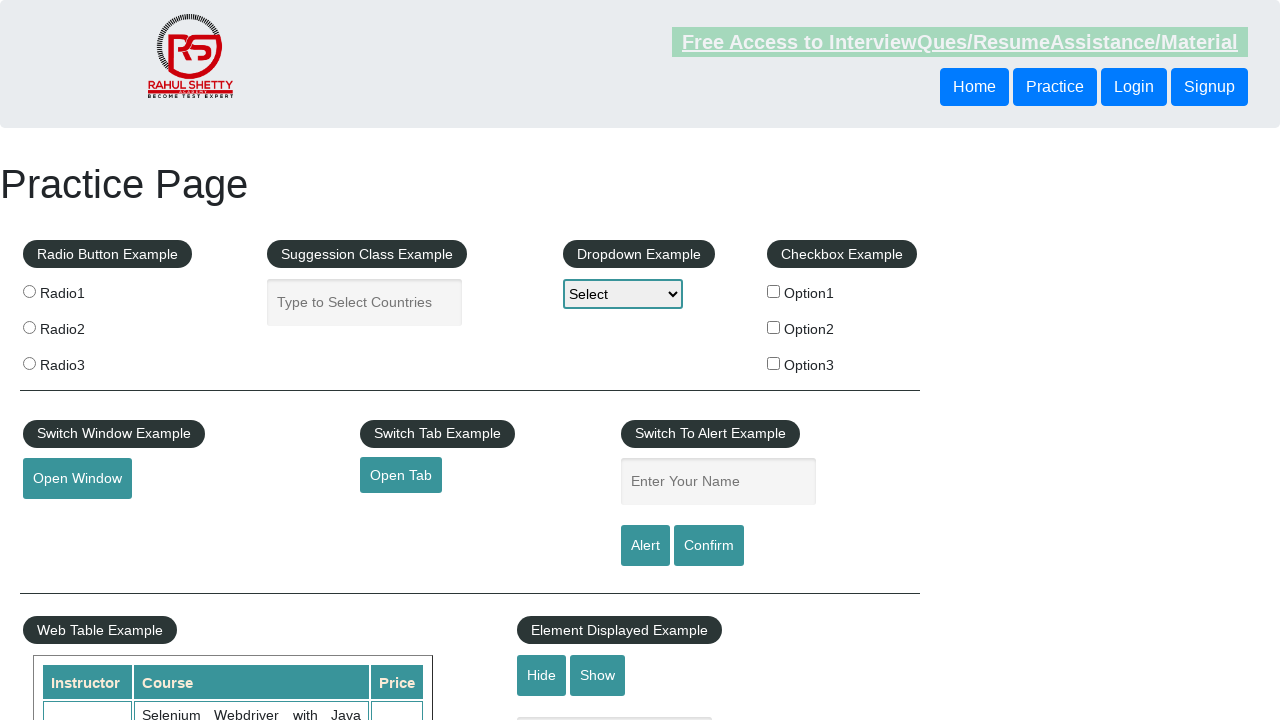

Printed cell text to console
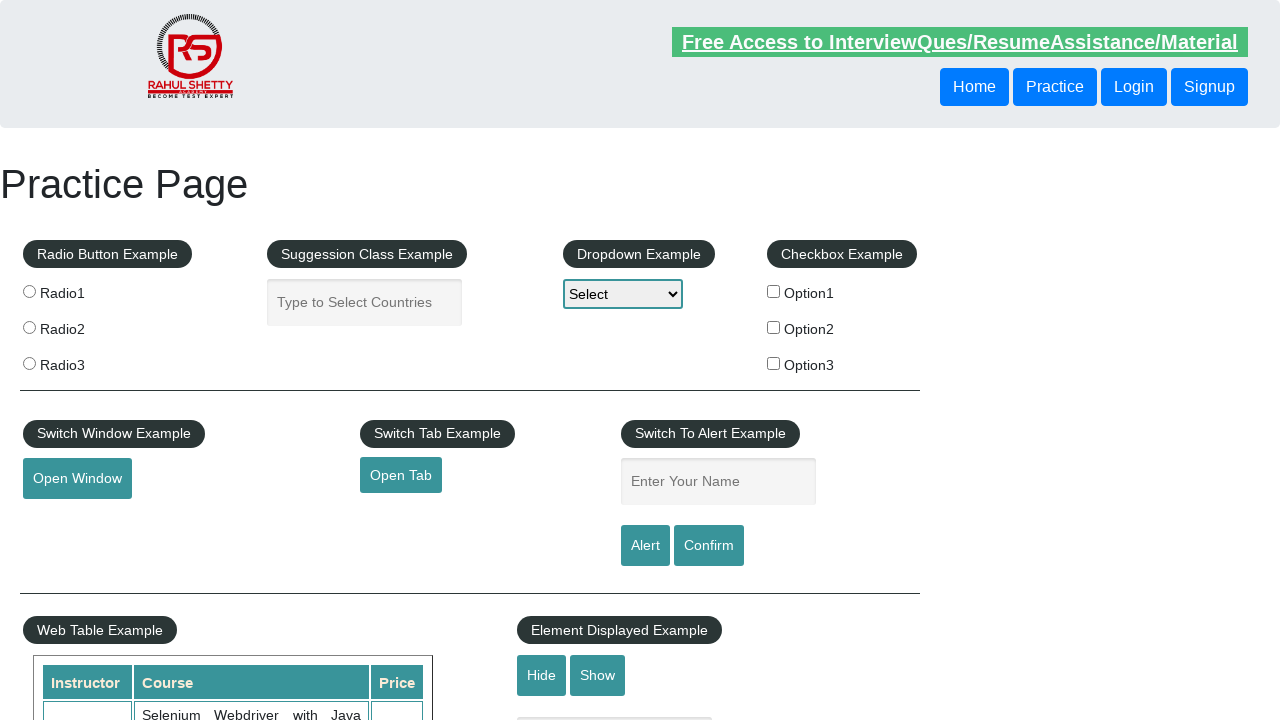

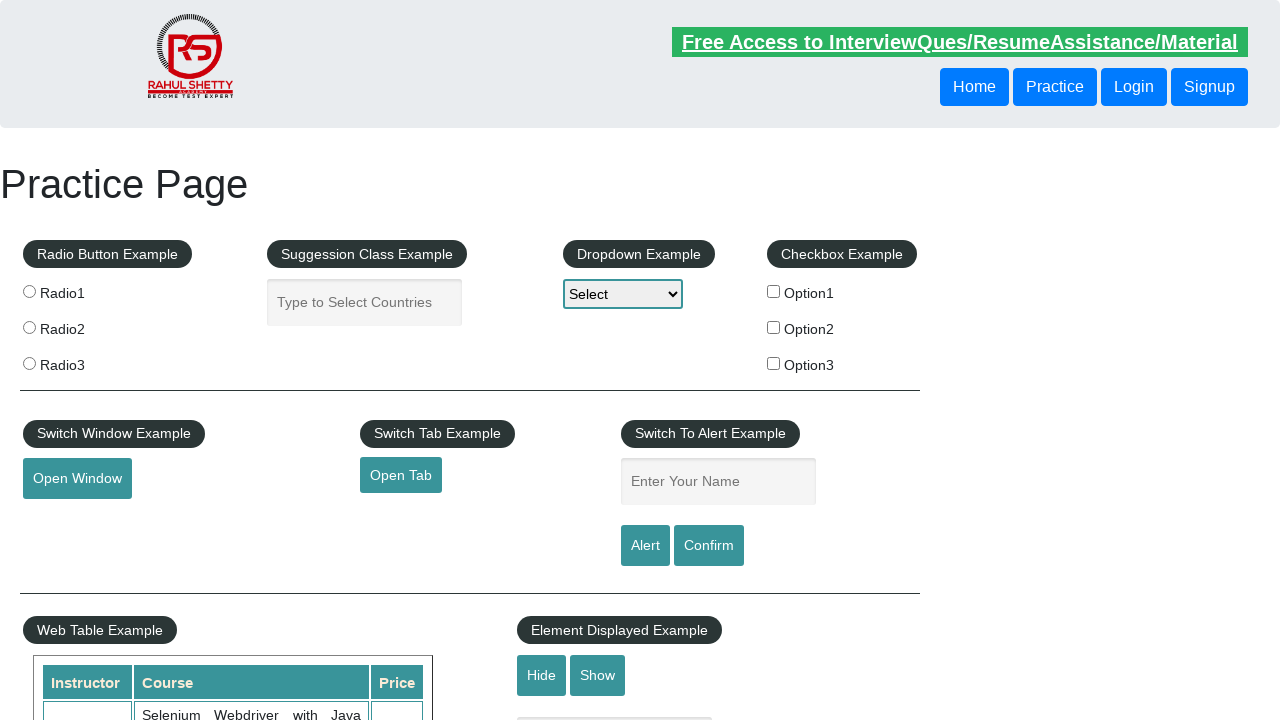